Navigates to an automation practice page and verifies that links are present on the webpage by waiting for link elements to load.

Starting URL: https://rahulshettyacademy.com/AutomationPractice/

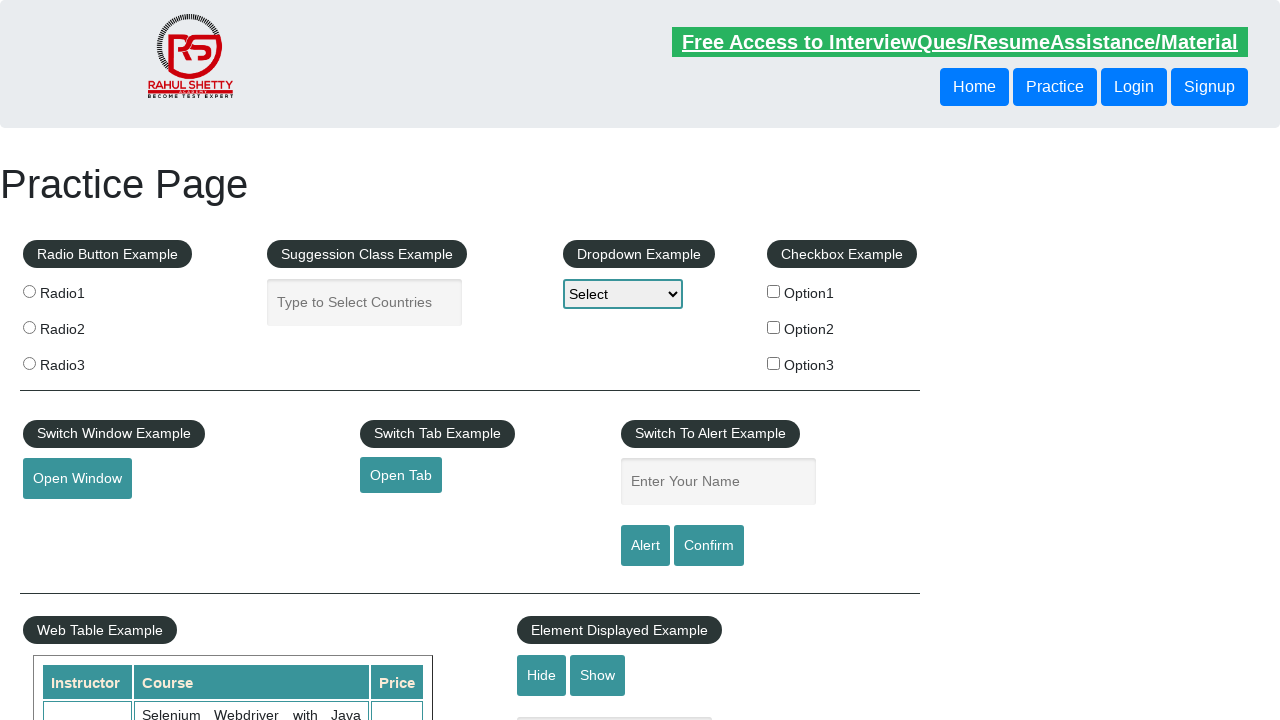

Navigated to automation practice page and waited for DOM to load
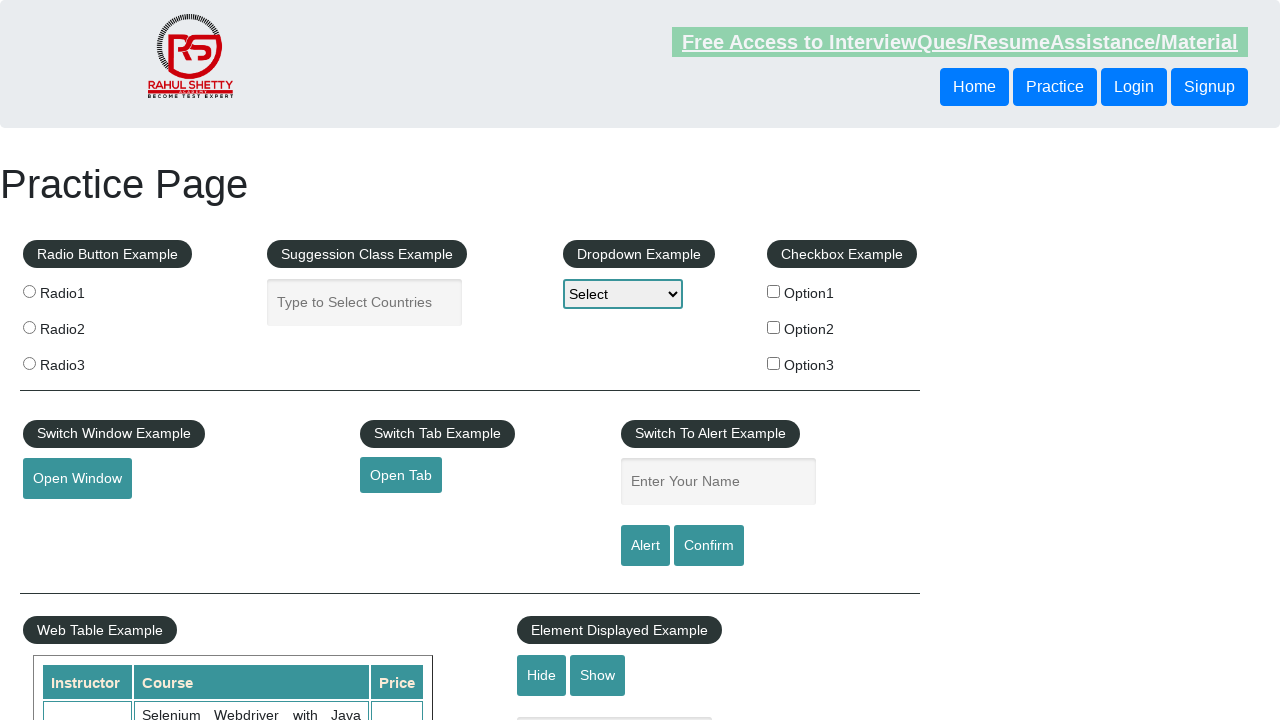

Waited for link elements to be attached to the DOM
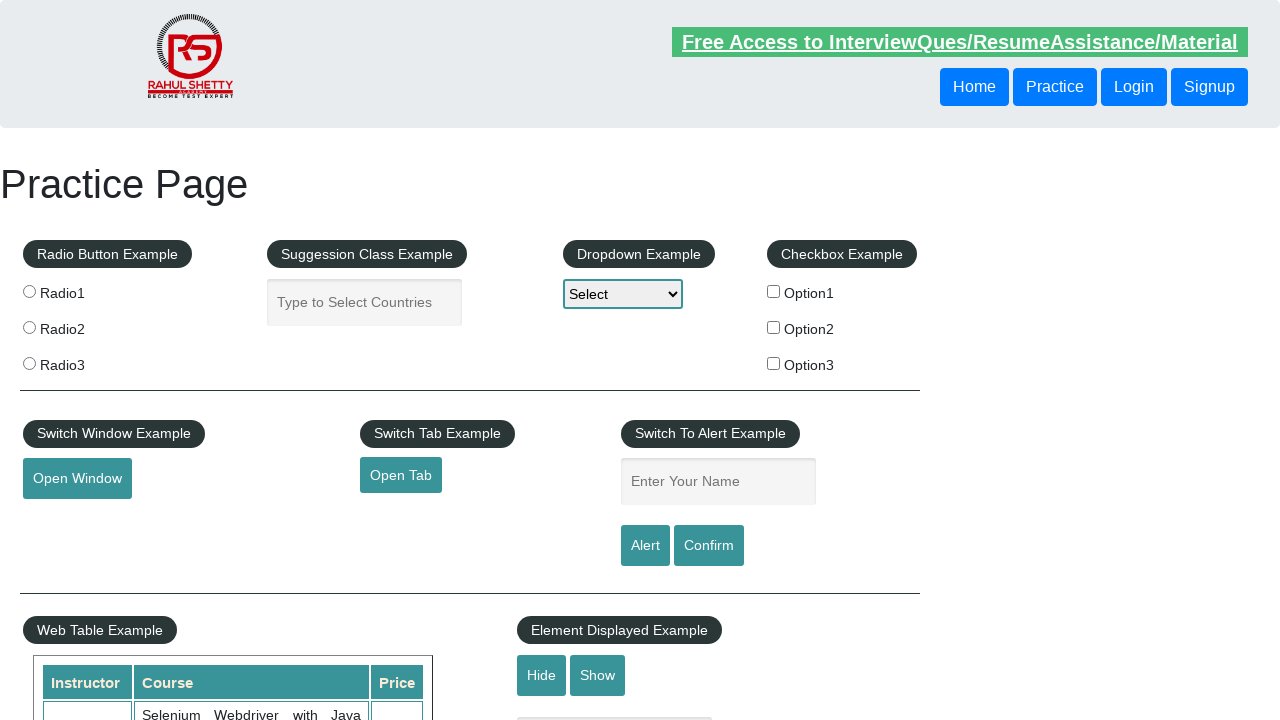

Located all link elements on the page
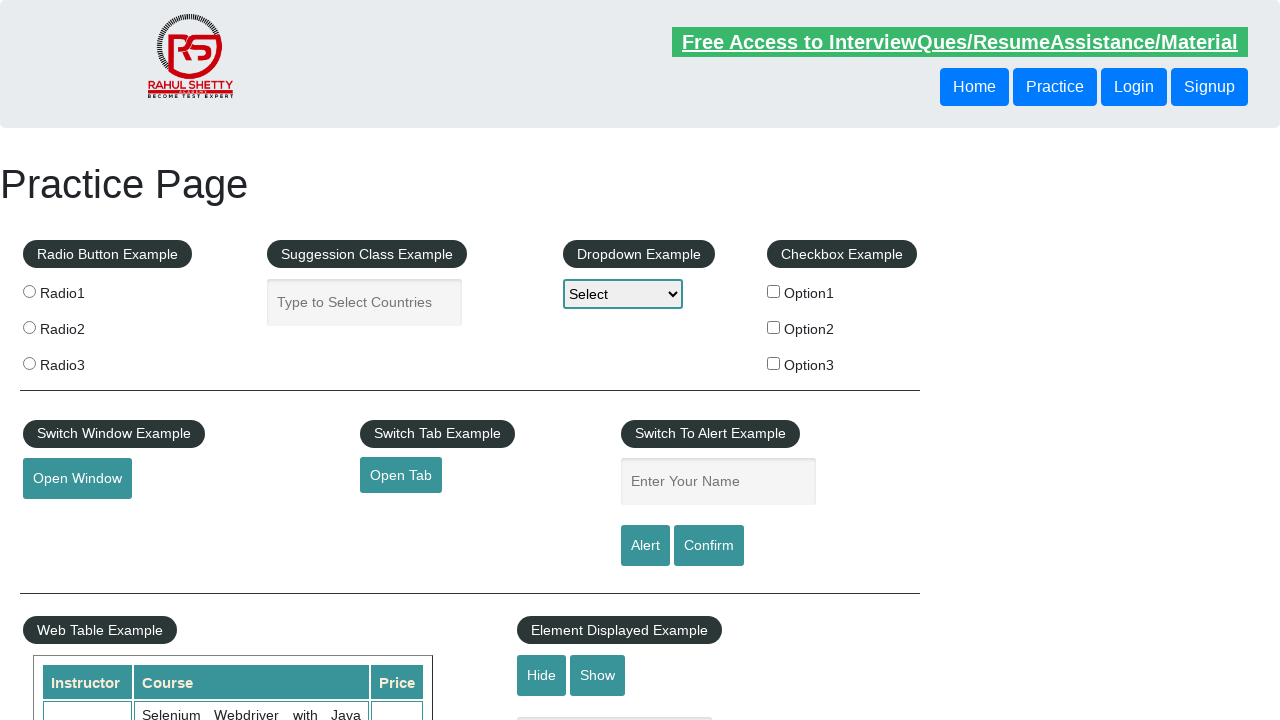

Verified that links are present on the webpage
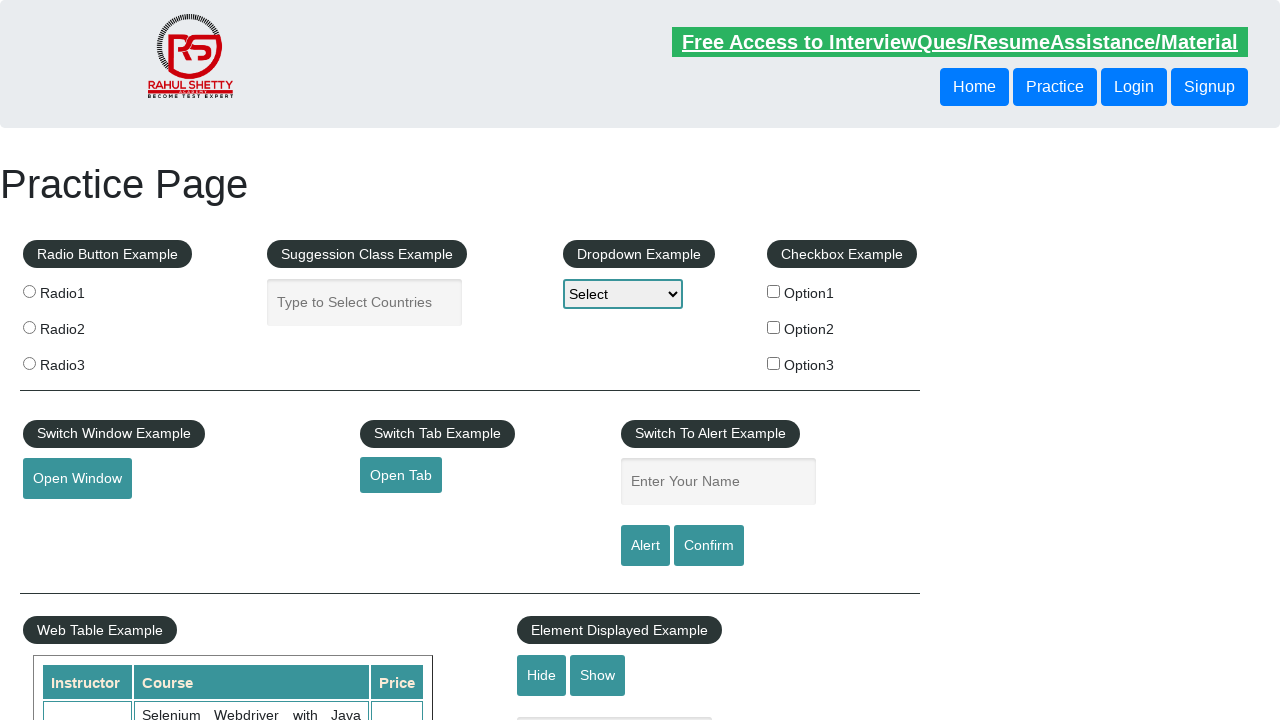

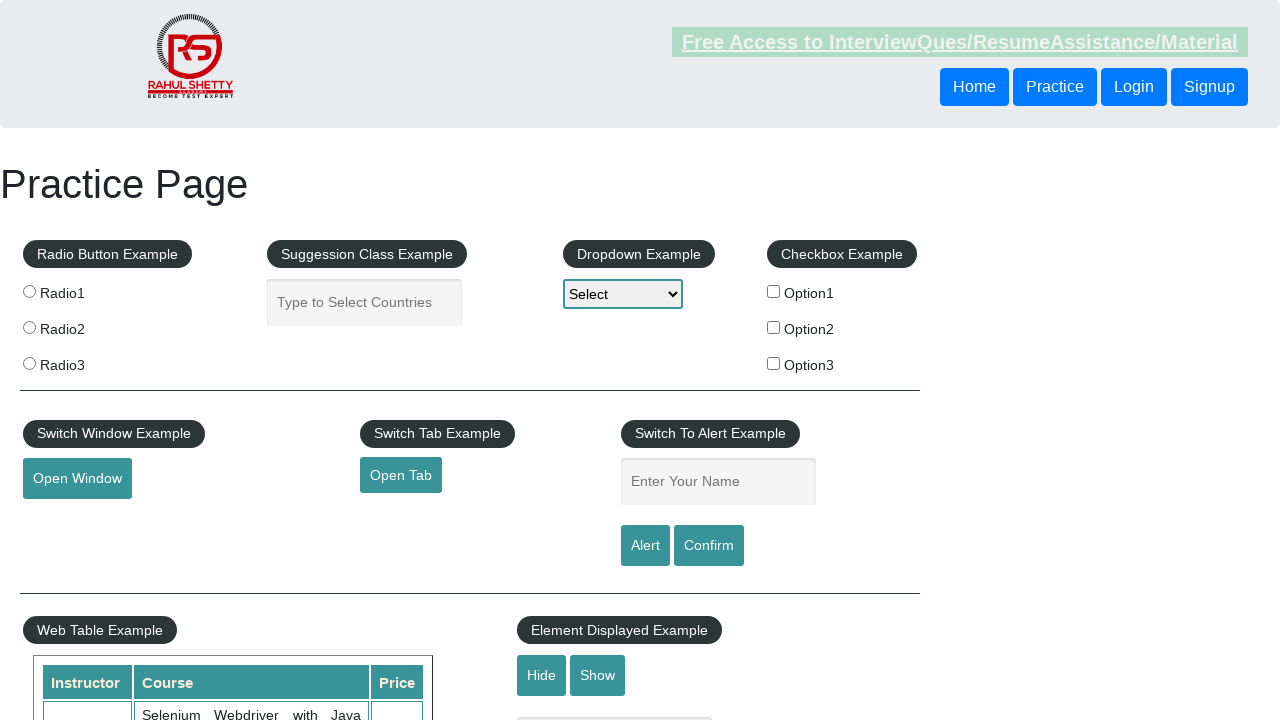